Navigates to the Maveric Systems website and verifies that navigation links are present on the page

Starting URL: https://maveric-systems.com/

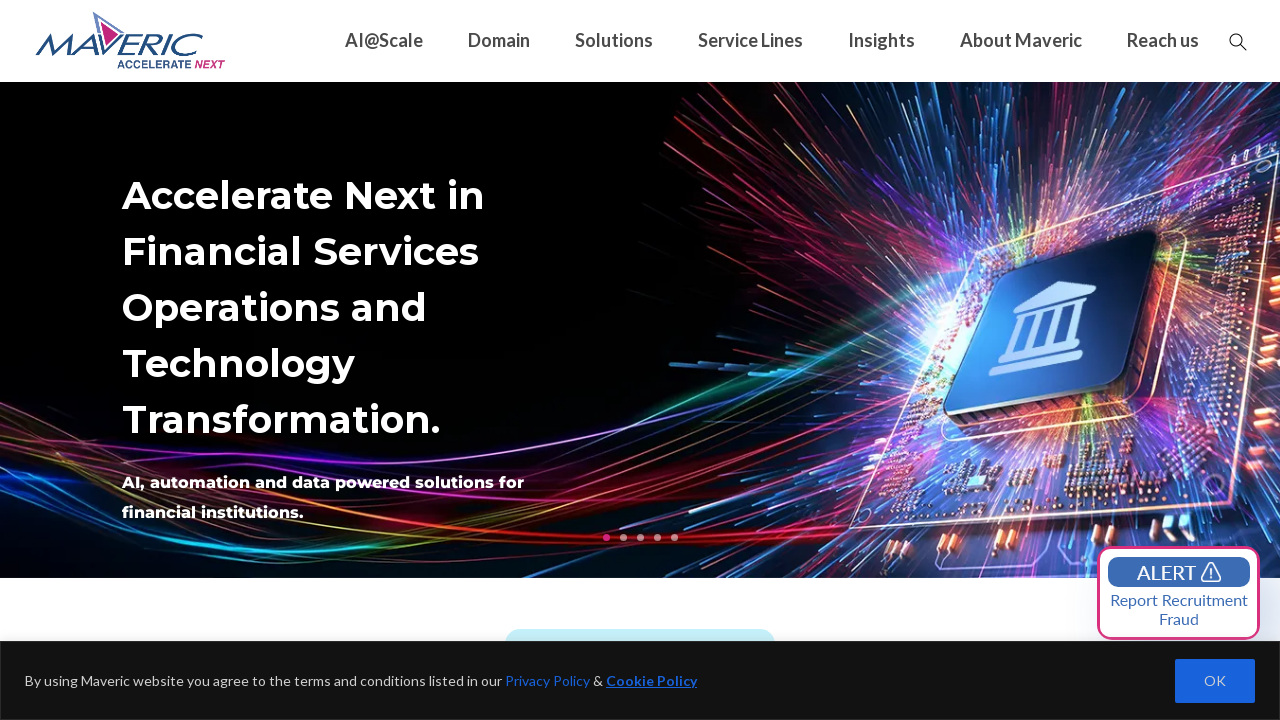

Navigated to Maveric Systems website
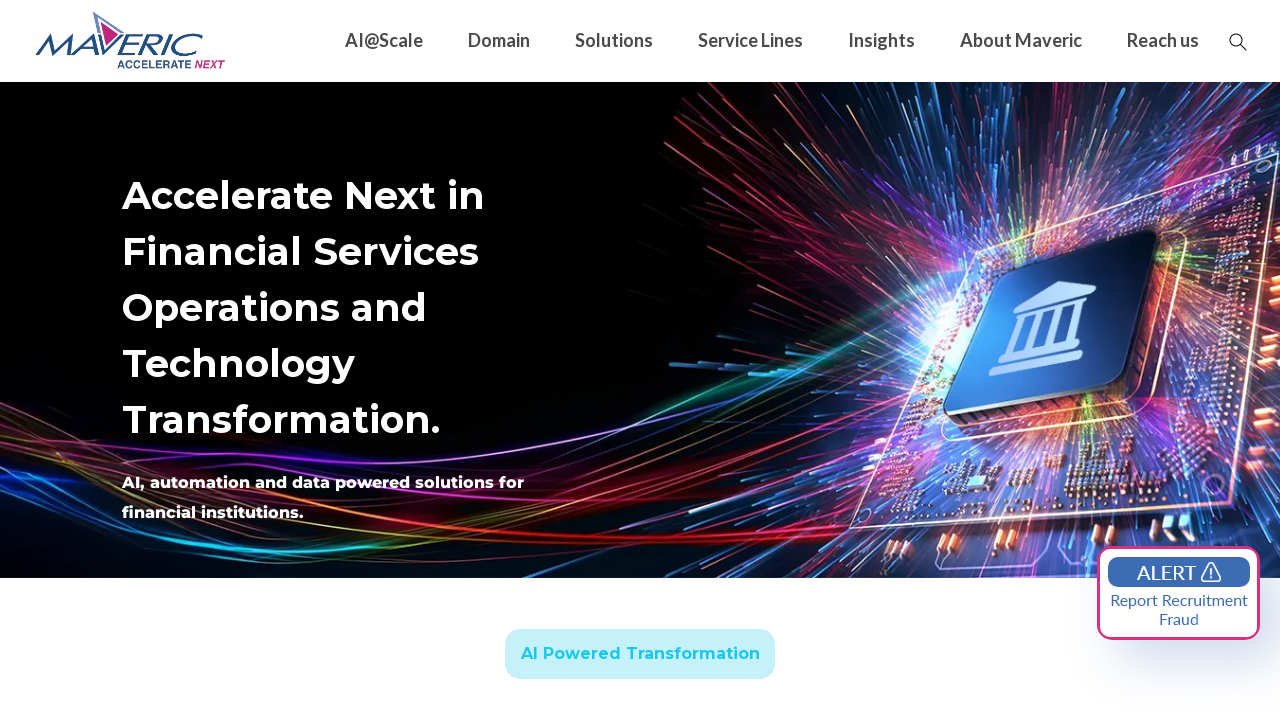

Page loaded and navigation links selector found
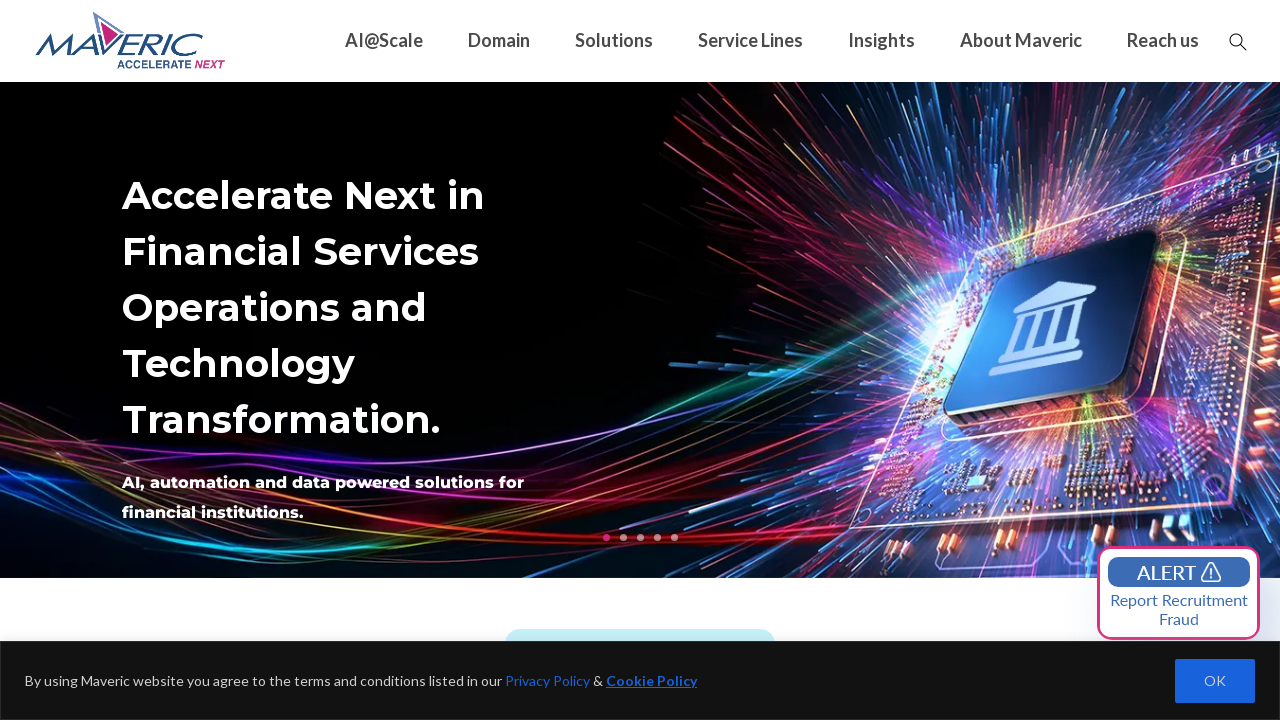

Located all anchor elements on the page
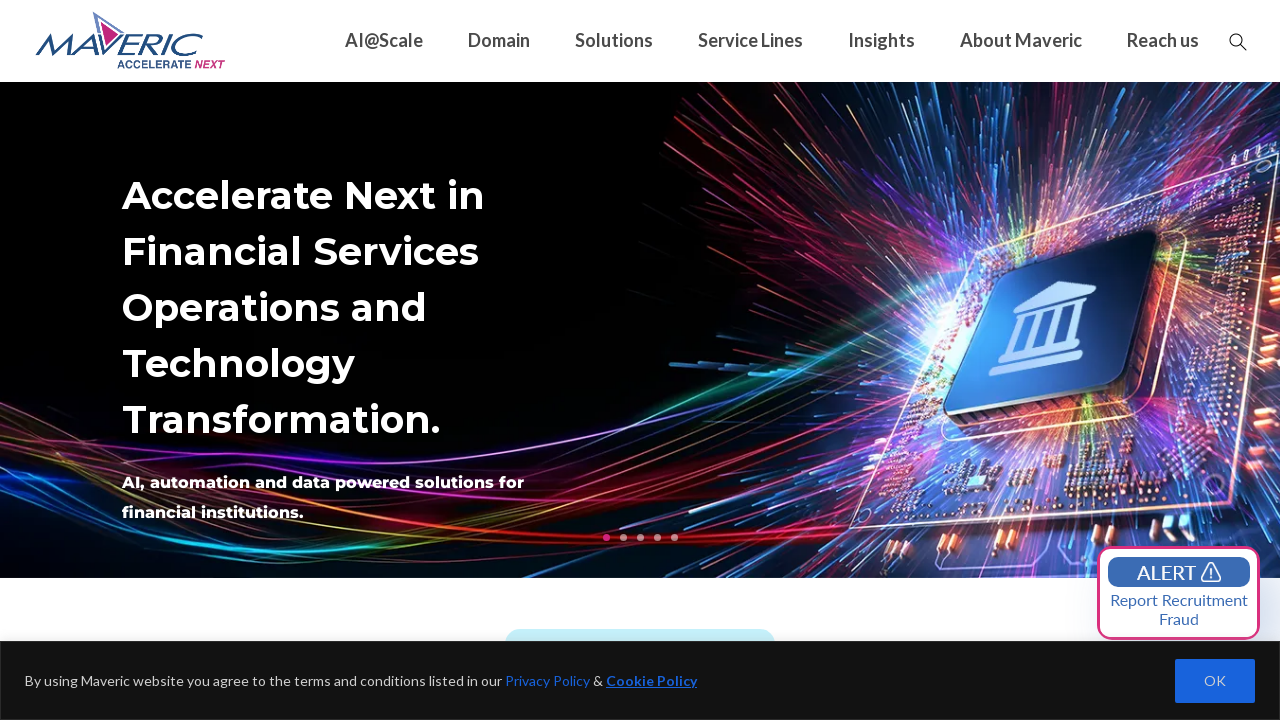

Verified that navigation links are present on the page
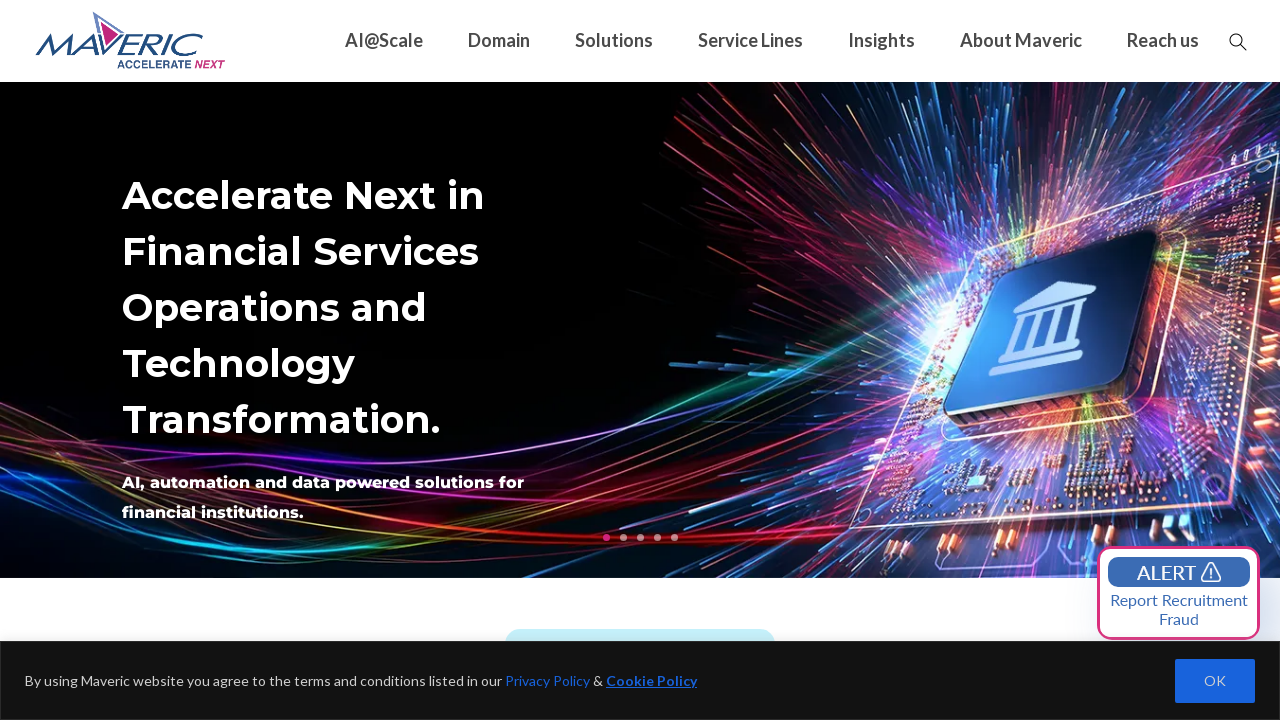

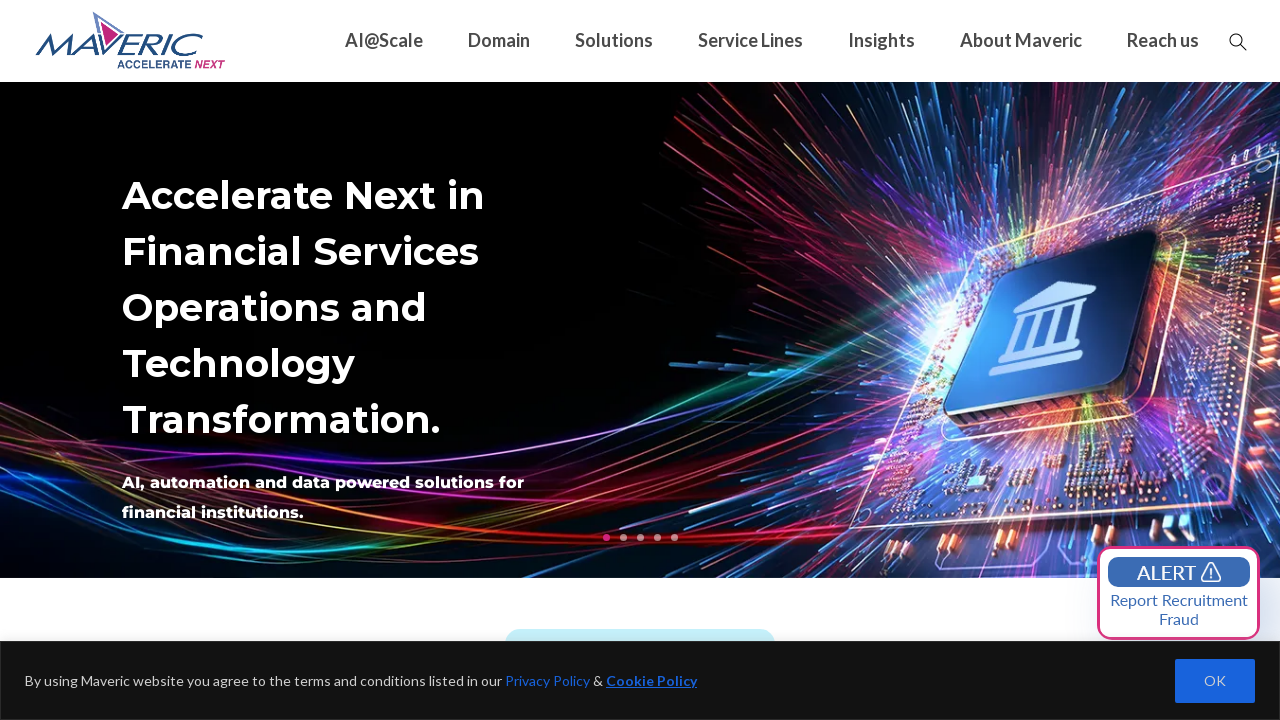